Tests navigation through the catalog to the TV category and verifies the page title matches "ТЕЛЕВИЗОРЫ"

Starting URL: https://intershop5.skillbox.ru/

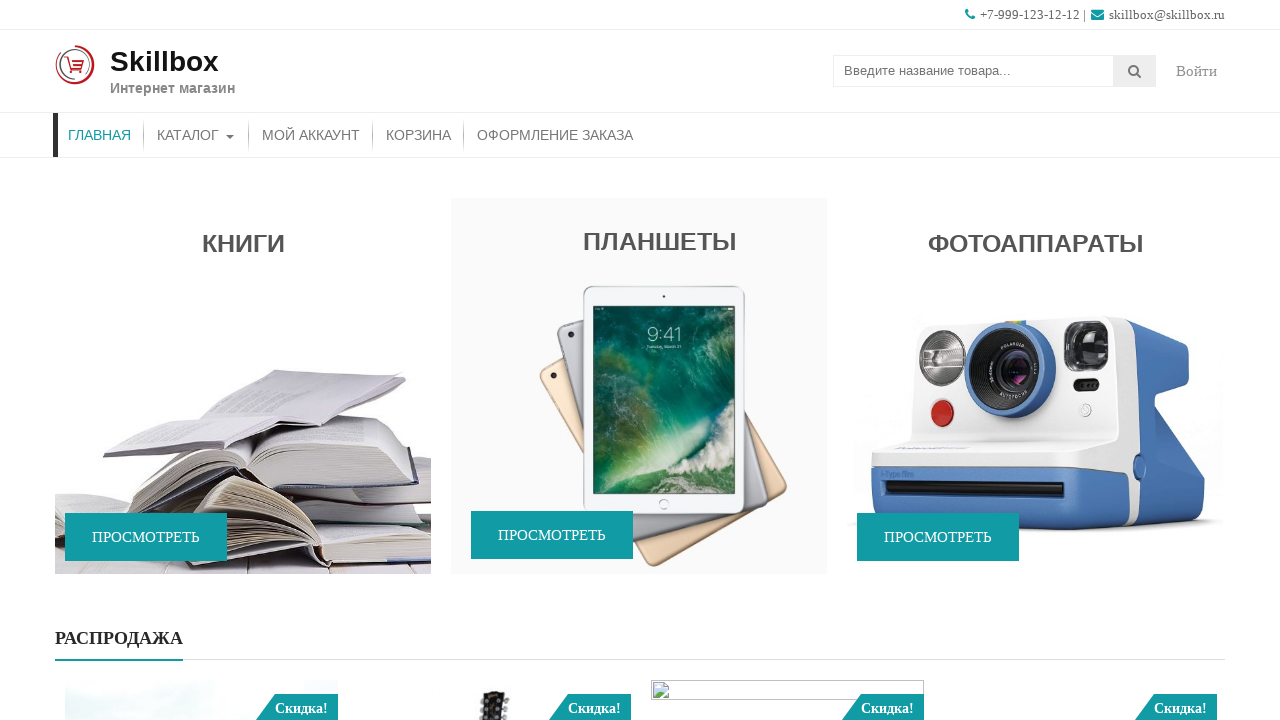

Clicked on Catalog menu item at (196, 135) on xpath=//*[contains(@class,'menu')]/*[contains(@class,'menu-item')]/a[text()='Кат
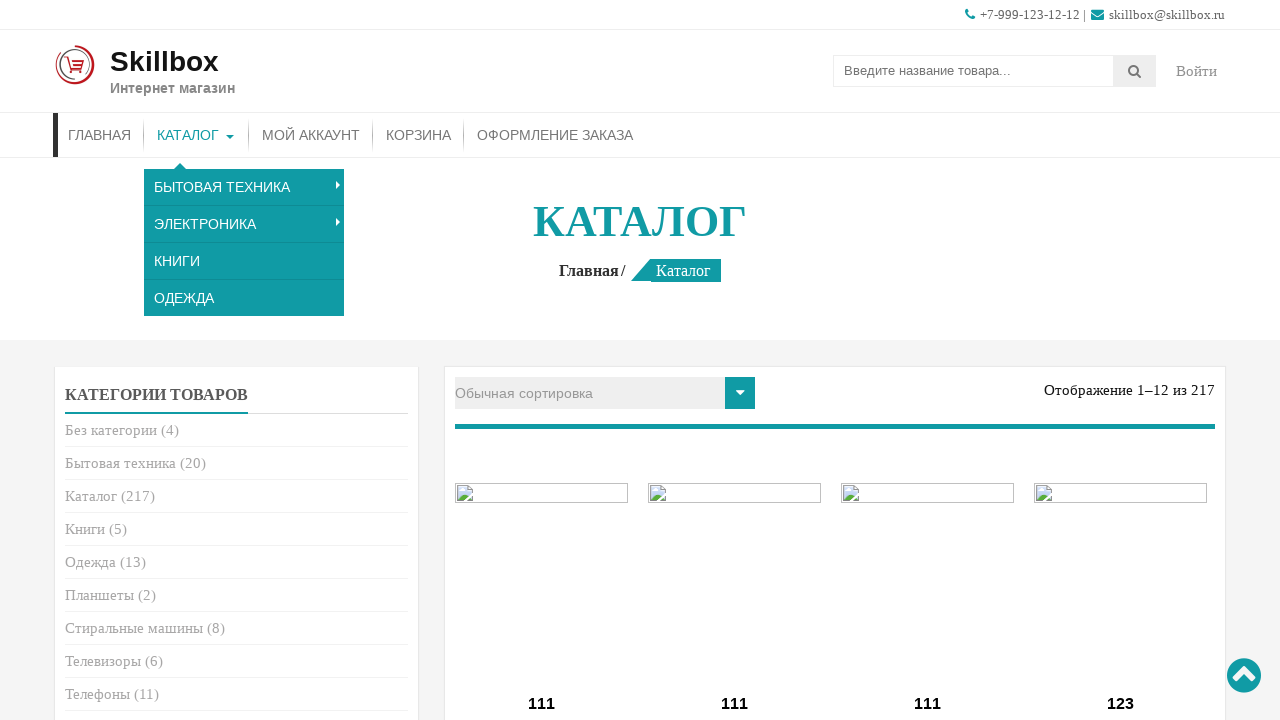

Clicked on TV (Телевизоры) category in product catalog at (103, 661) on xpath=//*[@class='product-categories']//a[text()='Телевизоры']
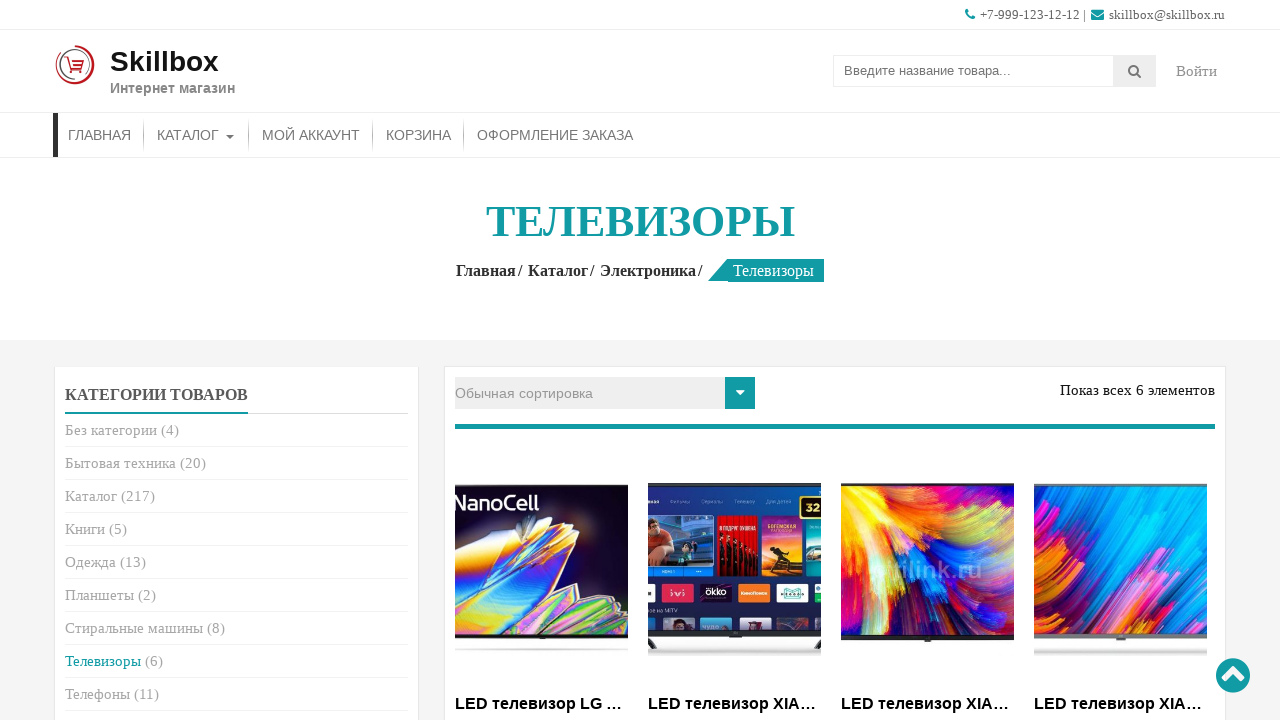

Page title 'ТЕЛЕВИЗОРЫ' loaded and verified
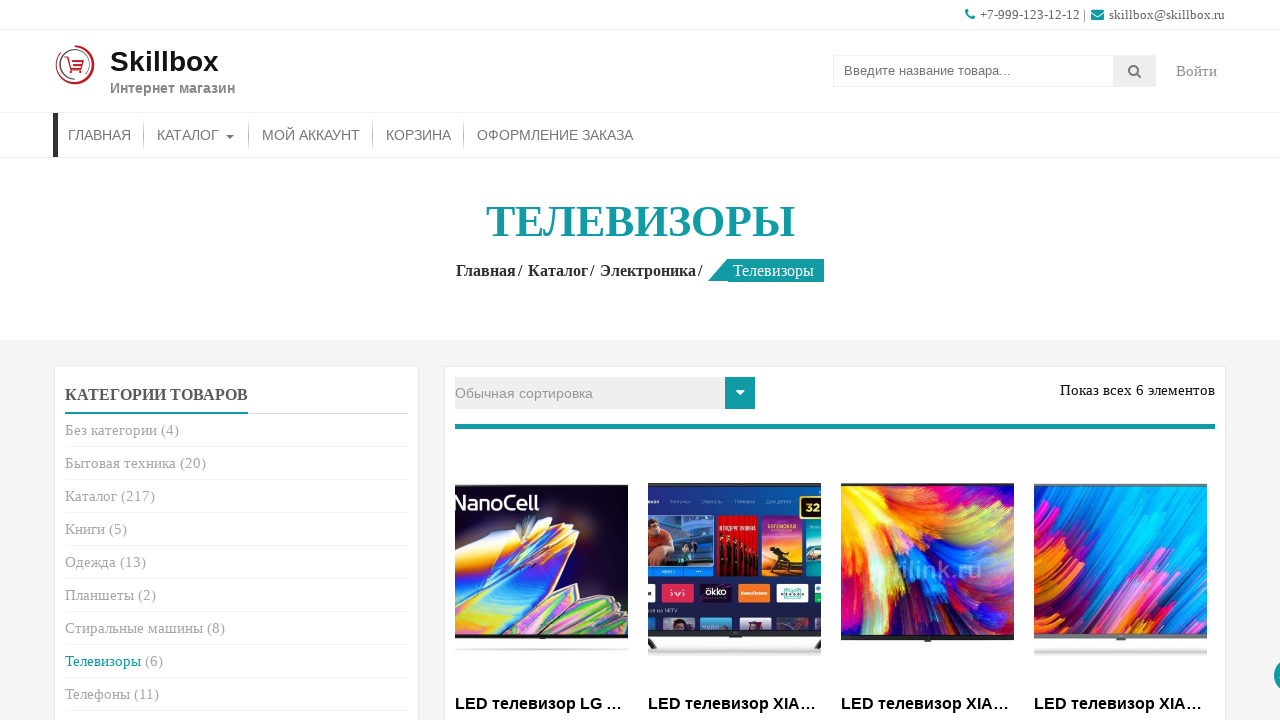

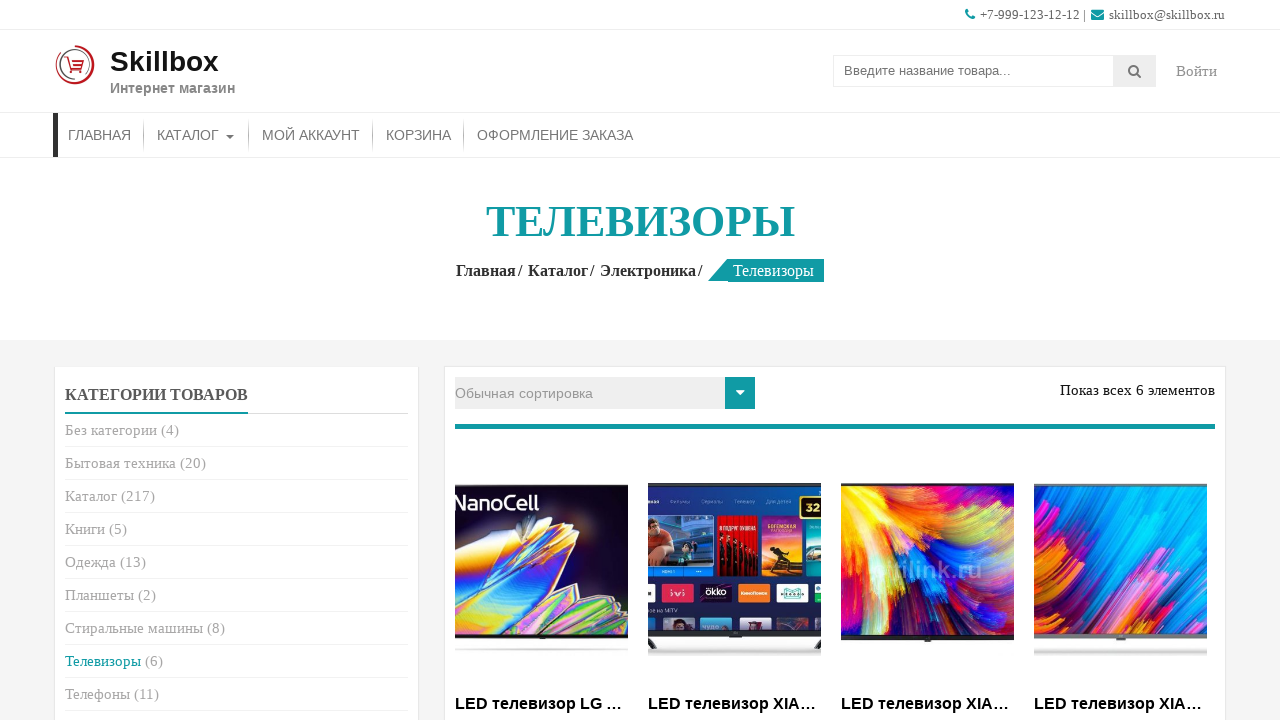